Tests the jQuery UI selectable functionality by clicking on multiple list items in sequence within an iframe

Starting URL: https://jqueryui.com/selectable/

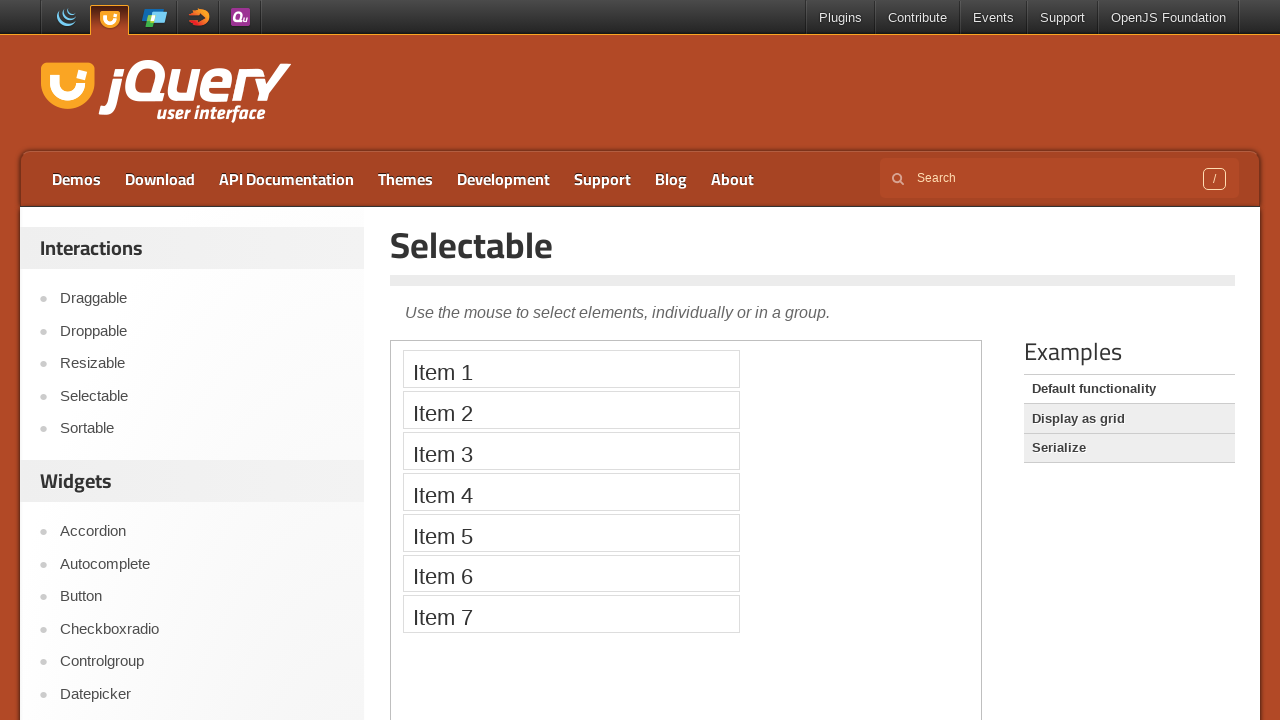

Located the demo iframe containing the selectable list
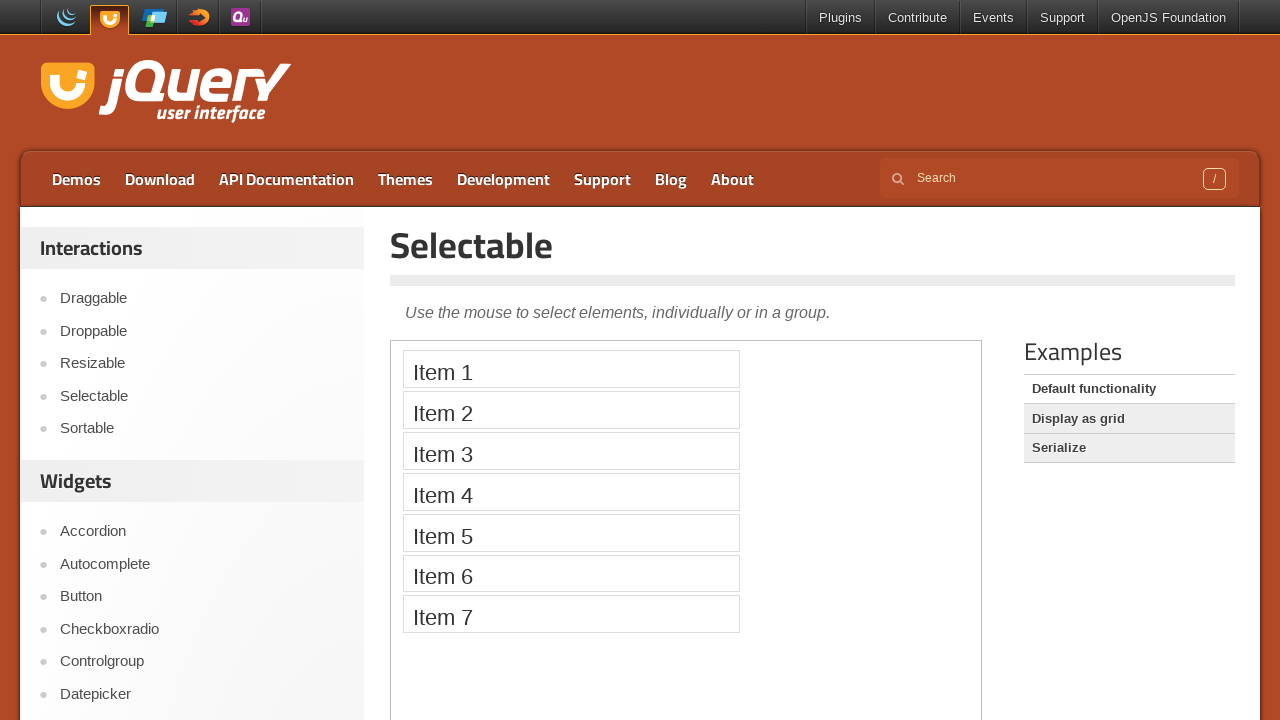

Clicked on list item 1 at (571, 369) on .demo-frame >> internal:control=enter-frame >> xpath=//ol/li[1]
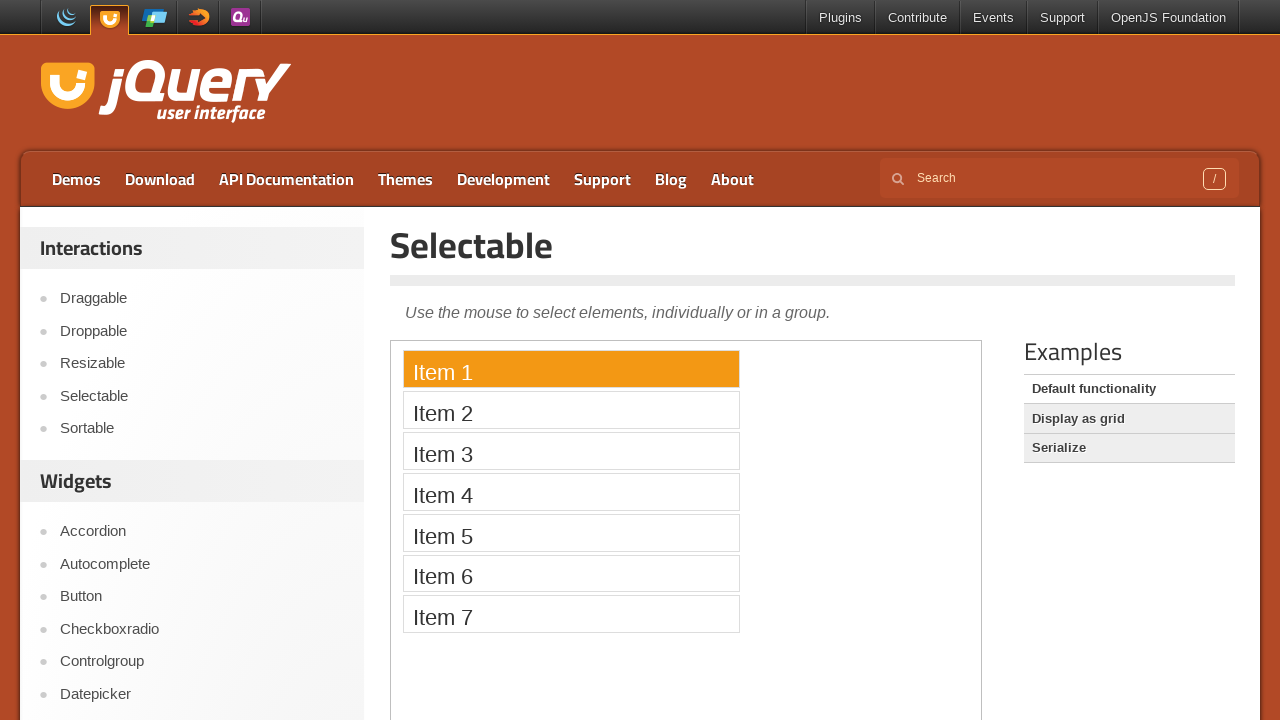

Clicked on list item 2 at (571, 410) on .demo-frame >> internal:control=enter-frame >> xpath=//ol/li[2]
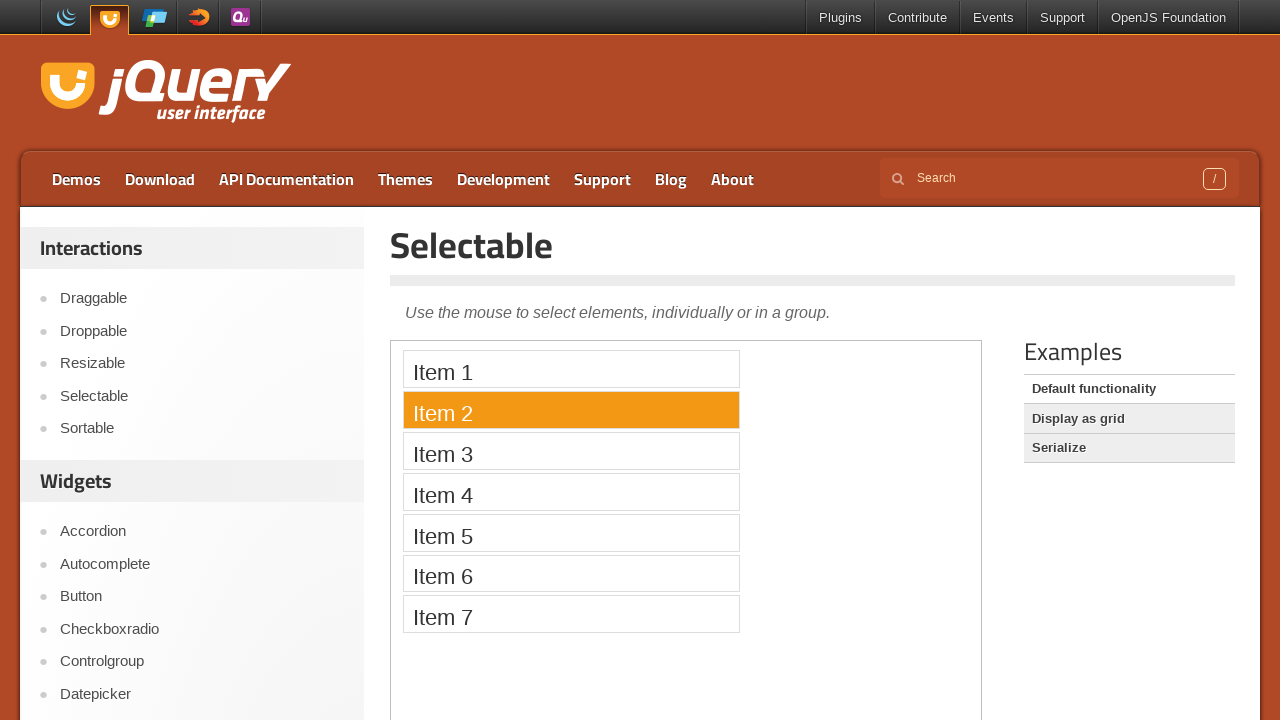

Clicked on list item 3 at (571, 451) on .demo-frame >> internal:control=enter-frame >> xpath=//ol/li[3]
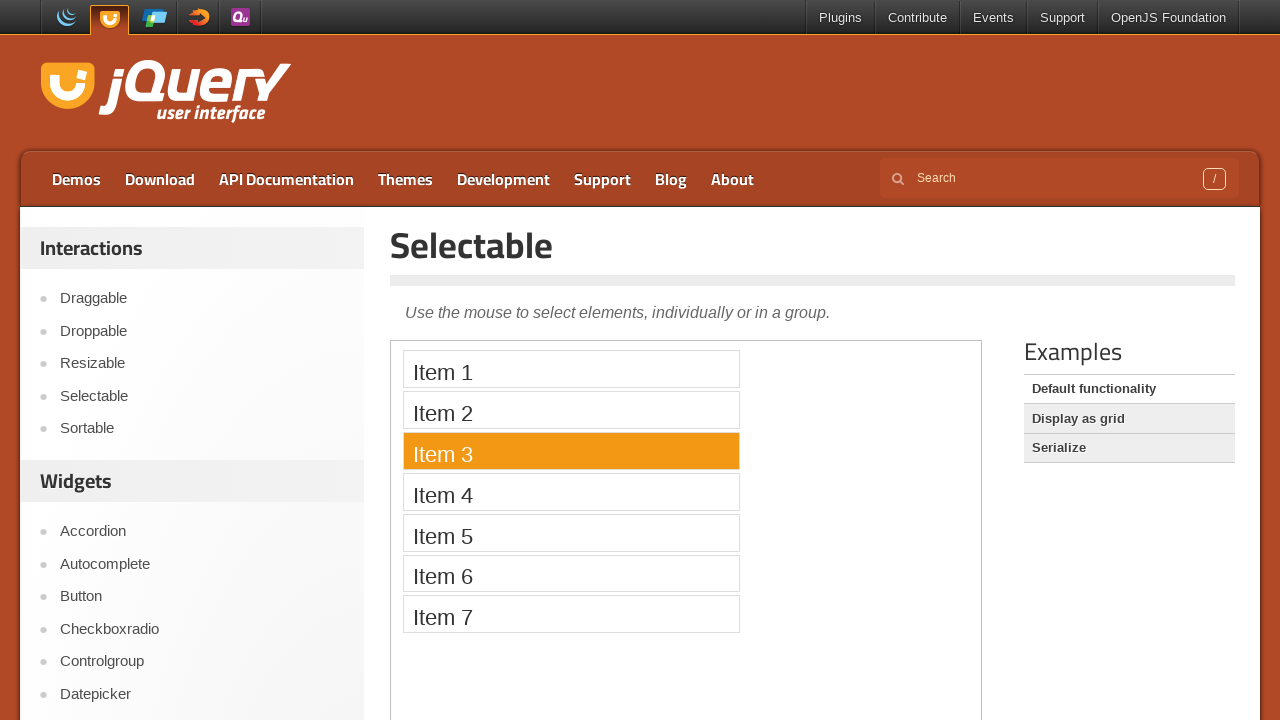

Clicked on list item 4 at (571, 492) on .demo-frame >> internal:control=enter-frame >> xpath=//ol/li[4]
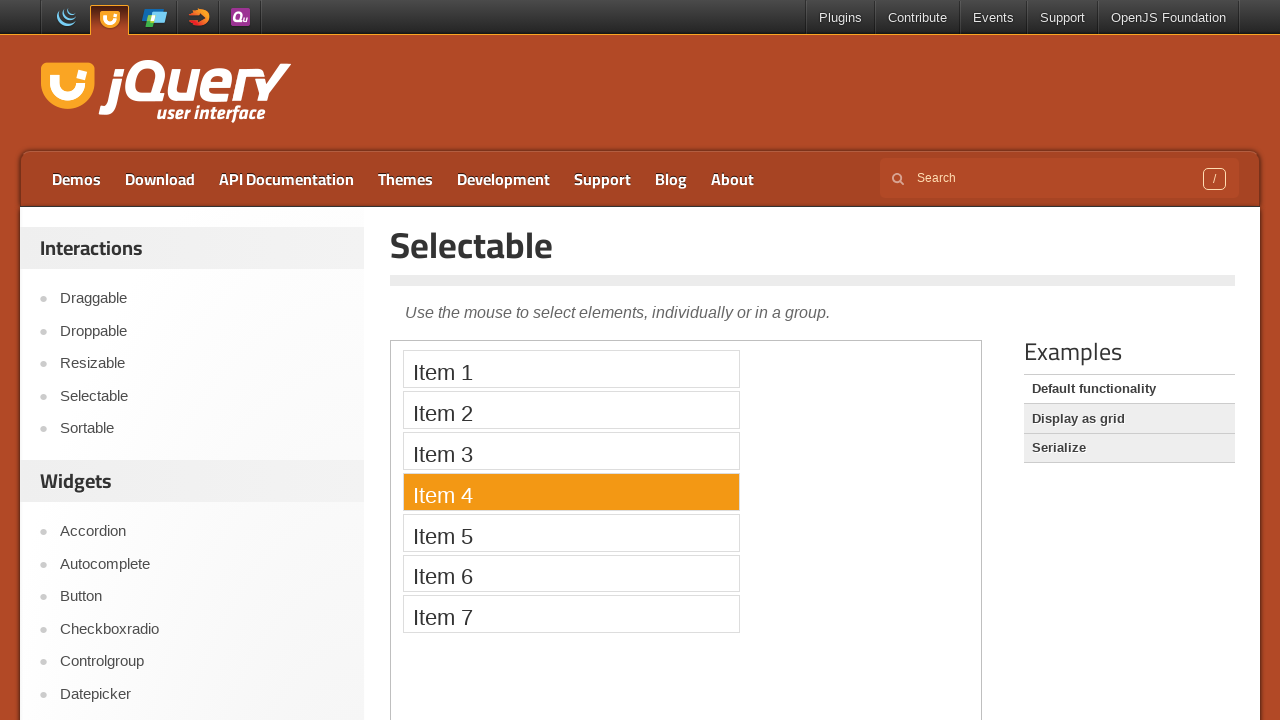

Clicked on list item 5 at (571, 532) on .demo-frame >> internal:control=enter-frame >> xpath=//ol/li[5]
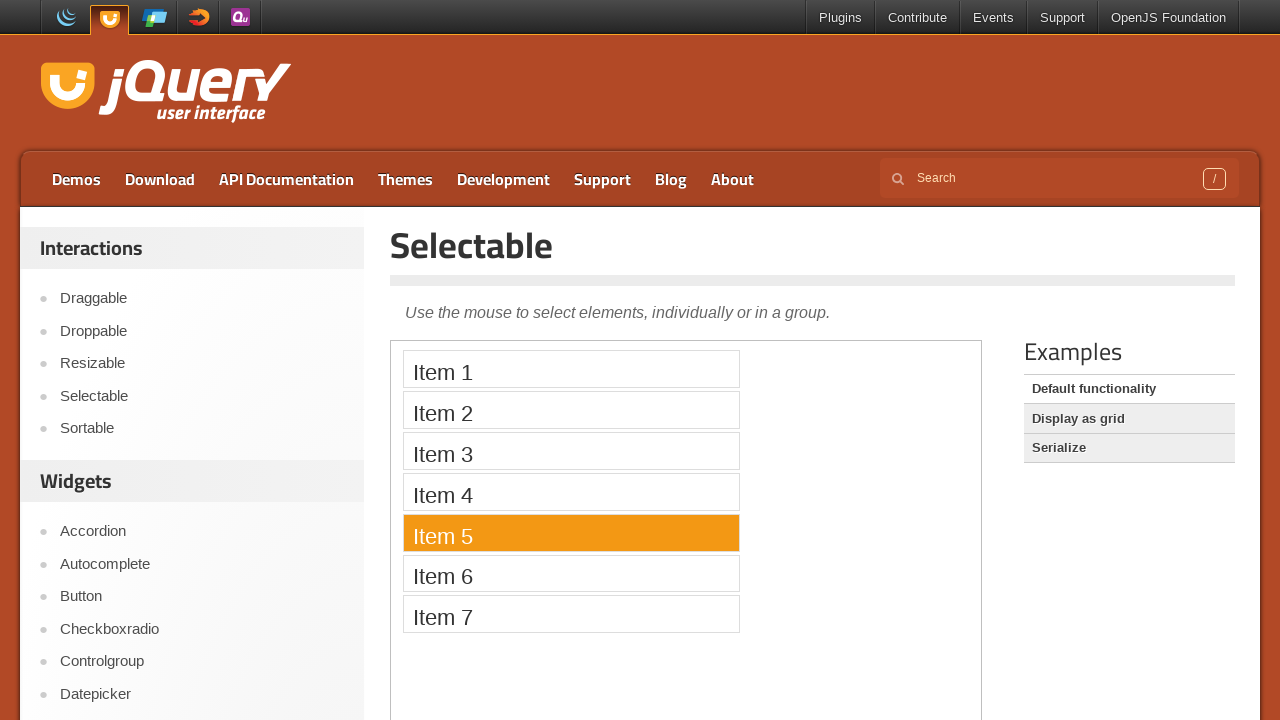

Clicked on list item 6 at (571, 573) on .demo-frame >> internal:control=enter-frame >> xpath=//ol/li[6]
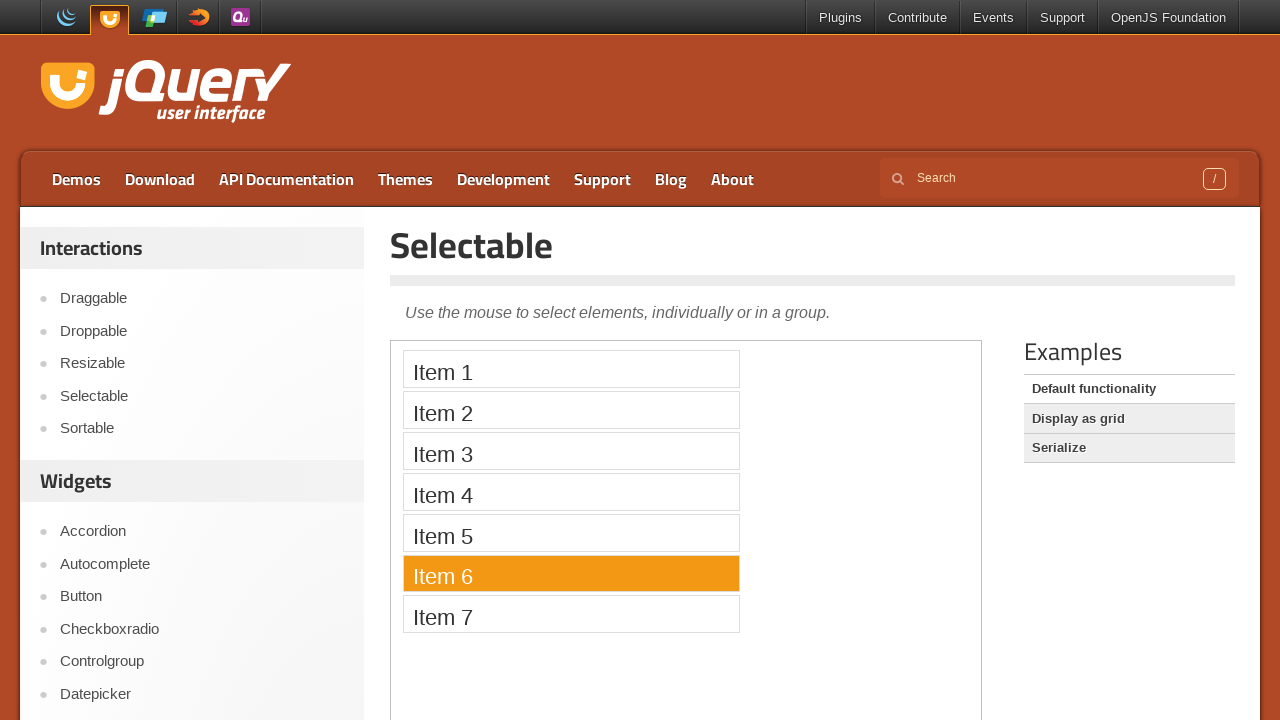

Clicked on list item 7 at (571, 614) on .demo-frame >> internal:control=enter-frame >> xpath=//ol/li[7]
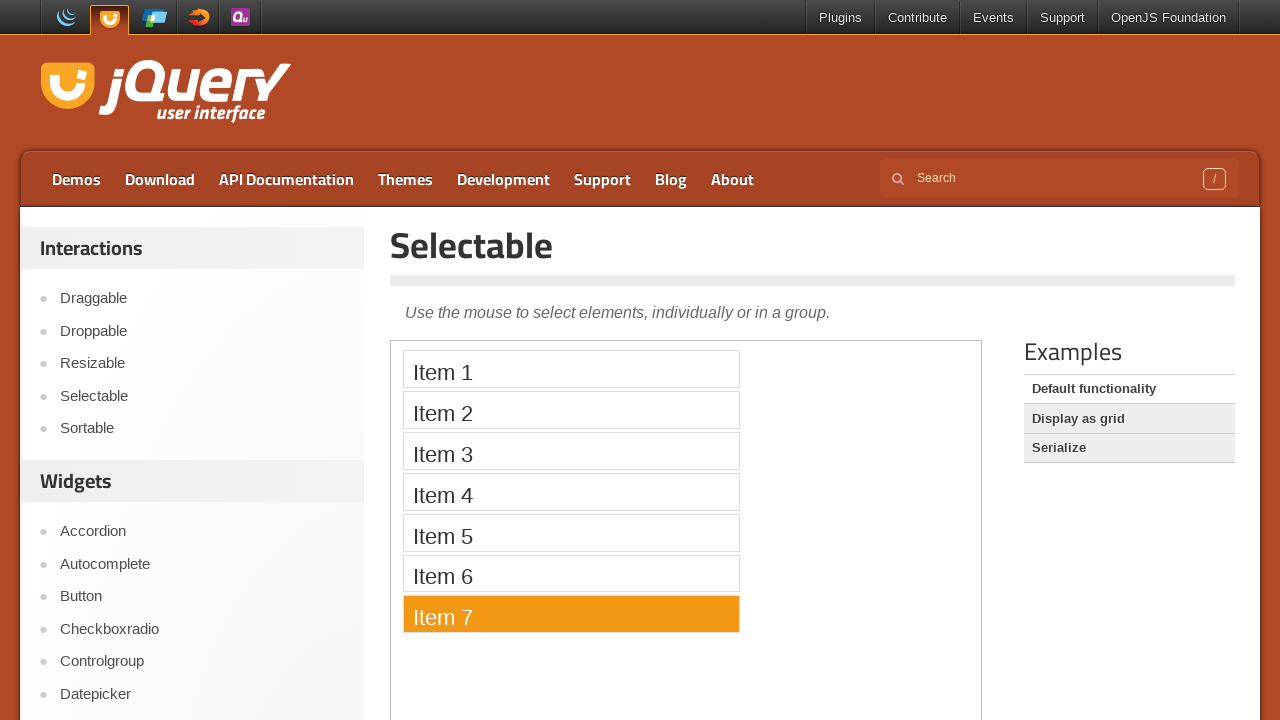

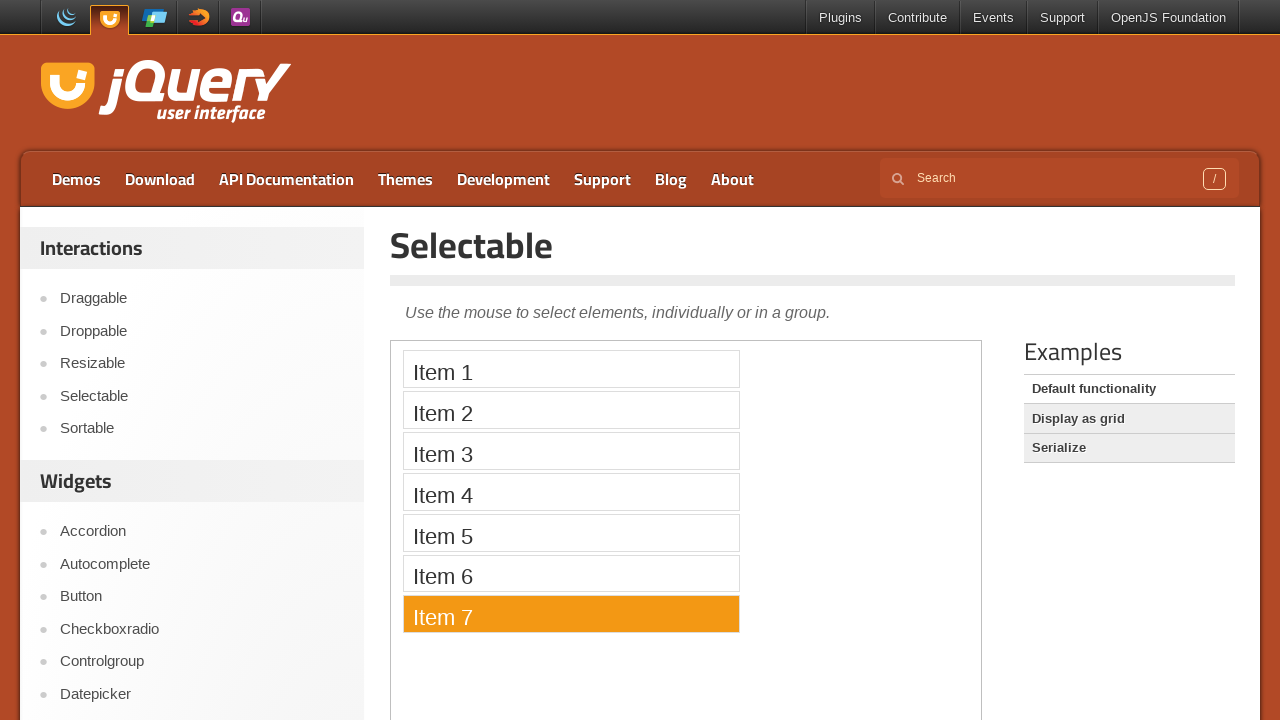